Tests JavaScript prompt alert by clicking the prompt button, entering text "Yusuf" into the prompt, accepting it, and verifying the result contains the entered text

Starting URL: https://testotomasyonu.com/javascriptAlert

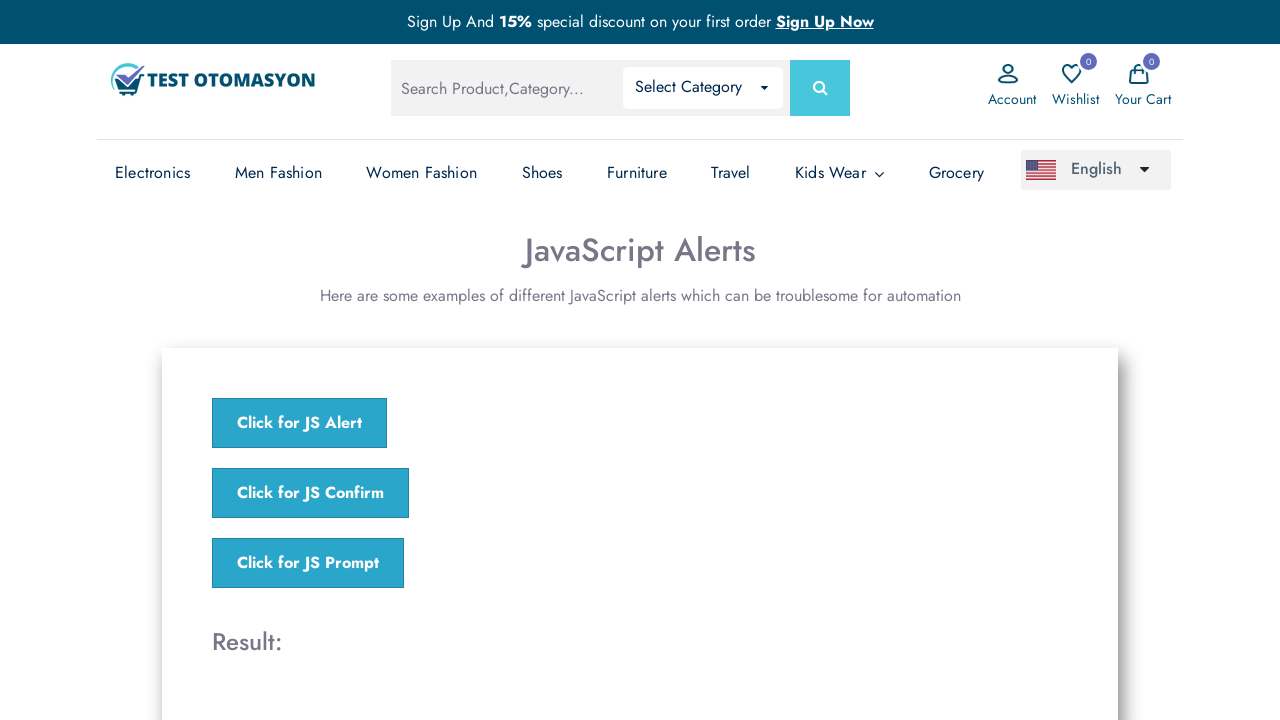

Set up dialog handler to accept prompt with text 'Yusuf'
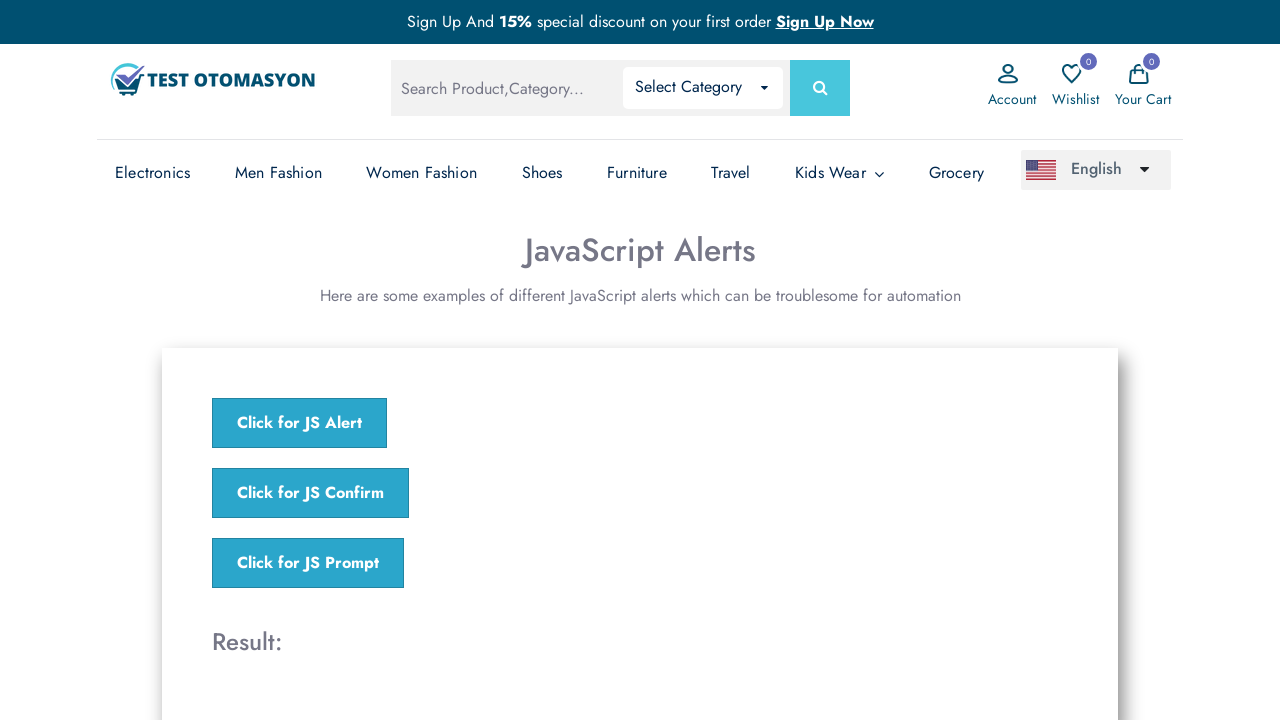

Clicked the JS Prompt button at (308, 563) on xpath=//button[.='Click for JS Prompt']
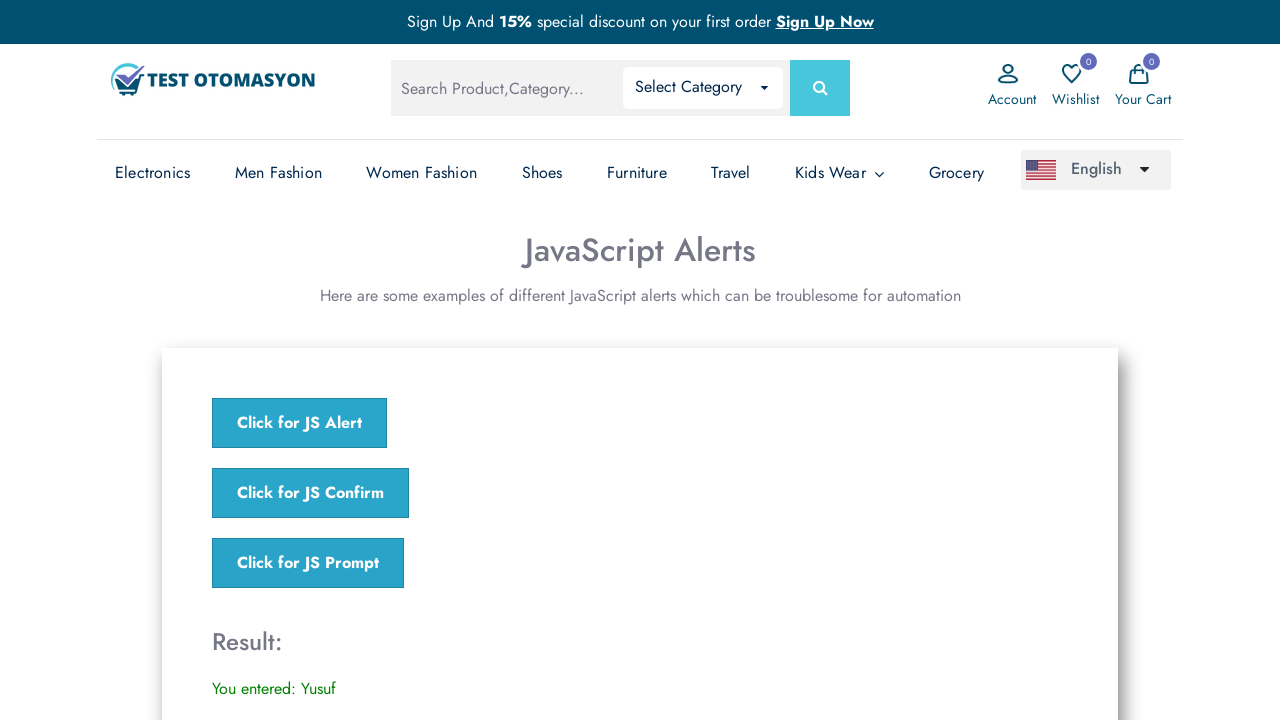

Result element loaded after prompt was accepted
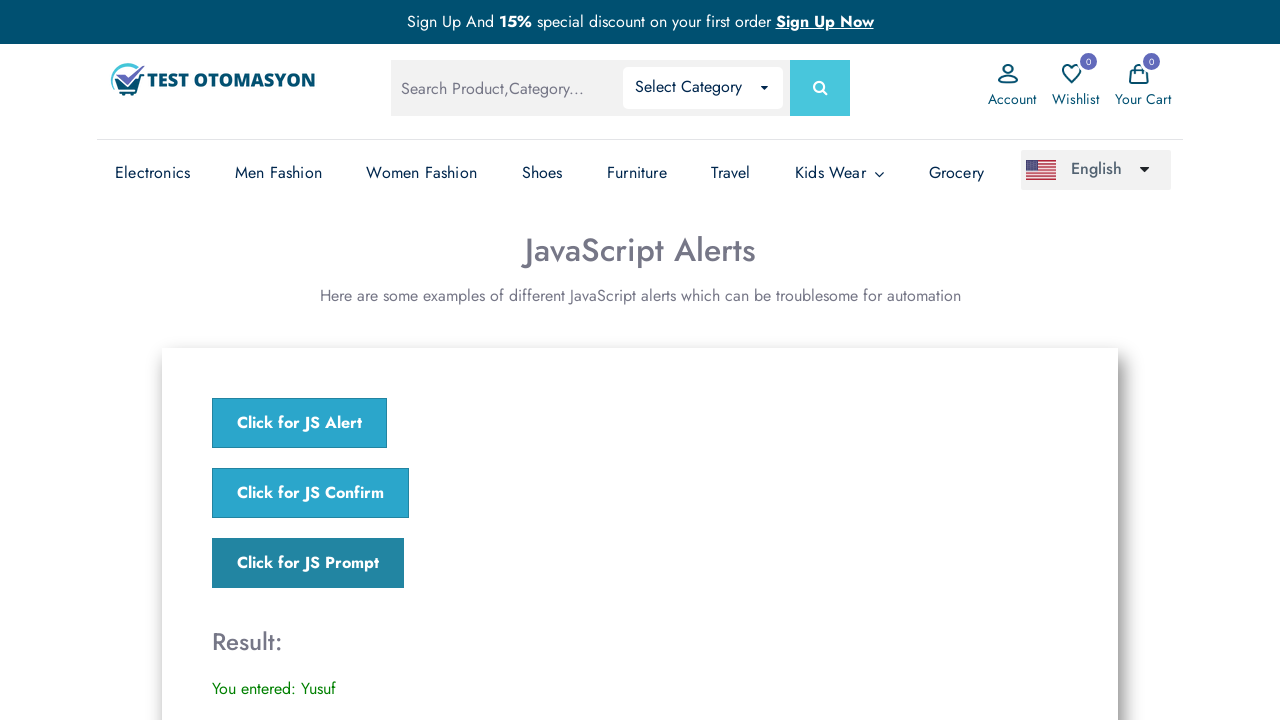

Retrieved result text from the result element
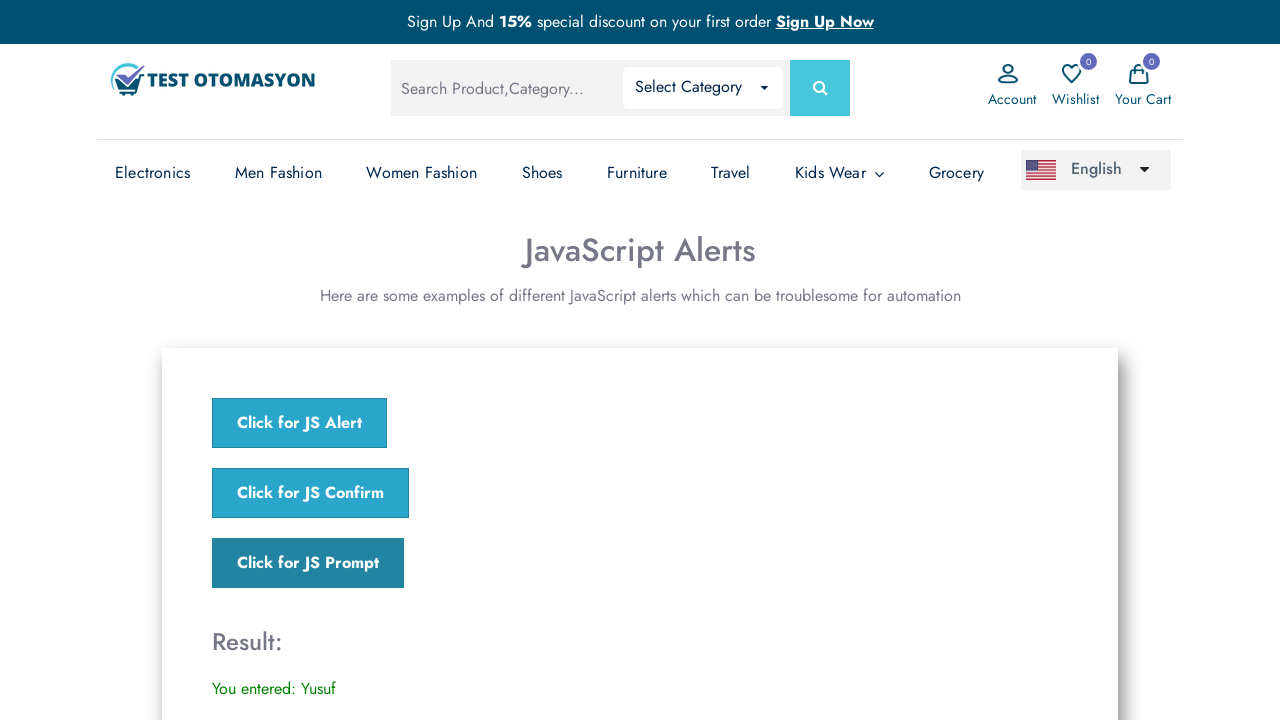

Verified that result text contains 'Yusuf'
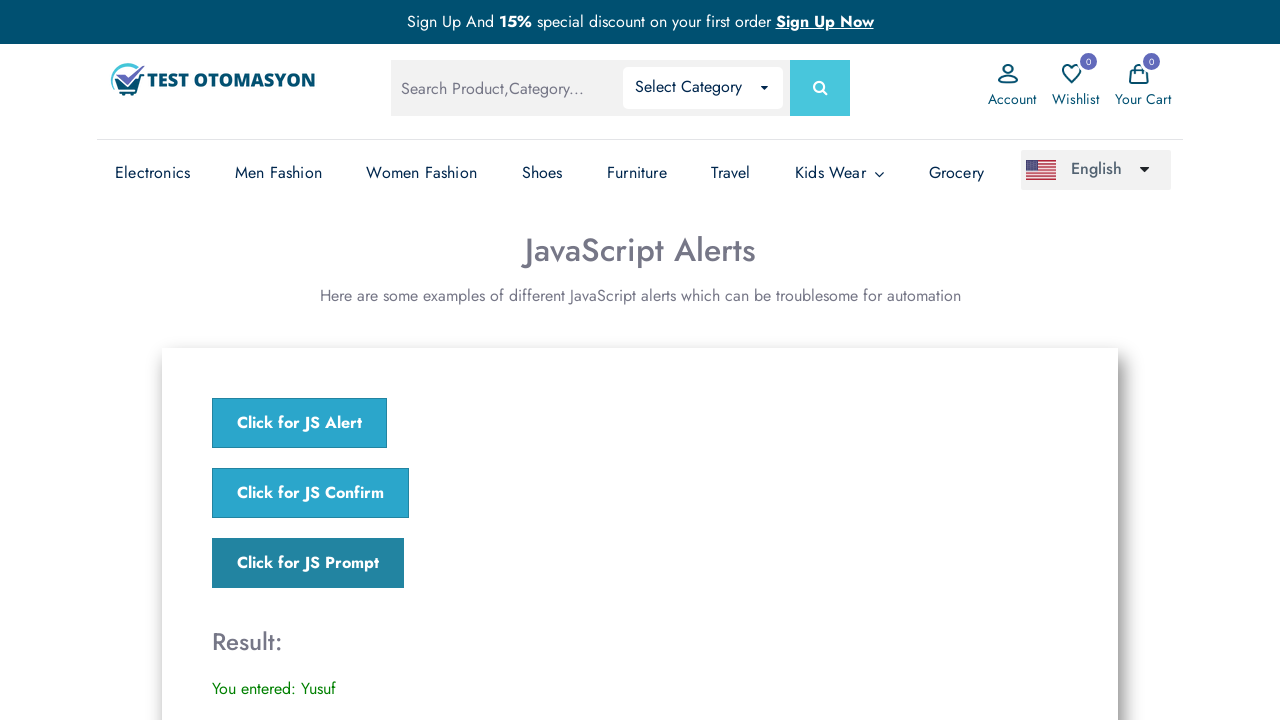

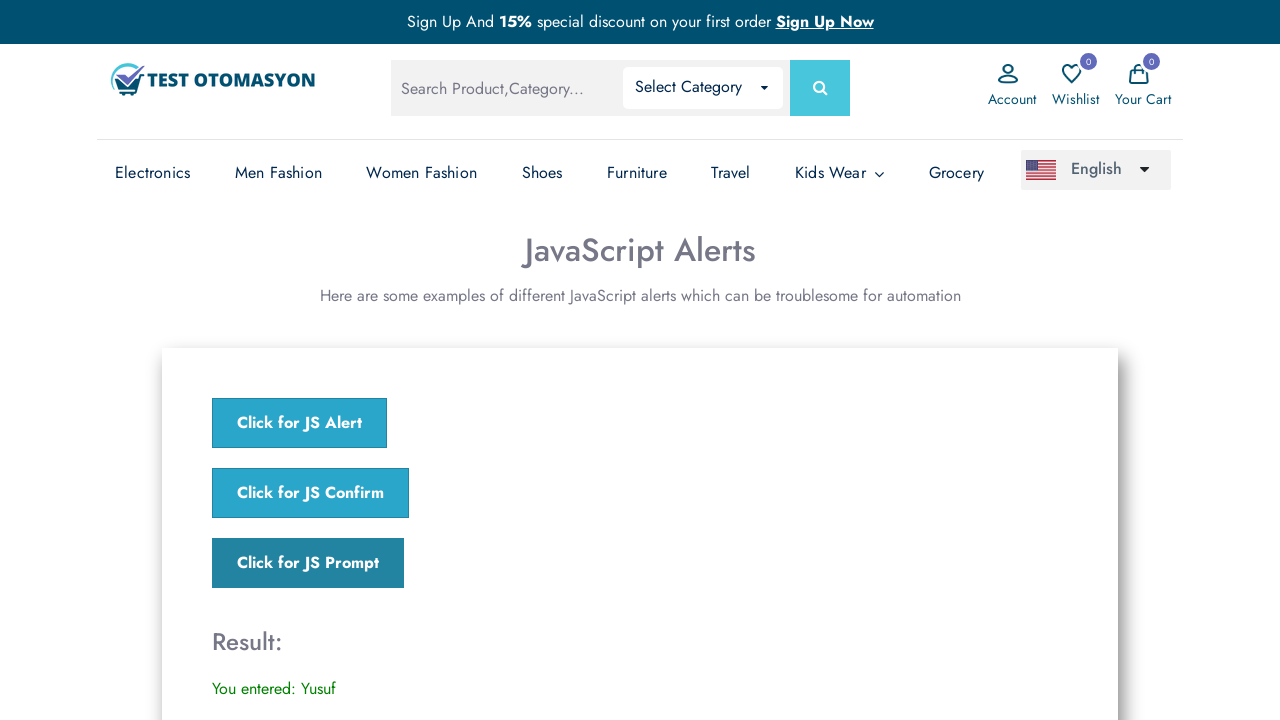